Tests TodoMVC React application by adding four activities, marking the fourth as completed, filtering by completed tasks, and using the "Clear completed" button to remove completed tasks

Starting URL: https://todomvc.com/examples/react/dist/

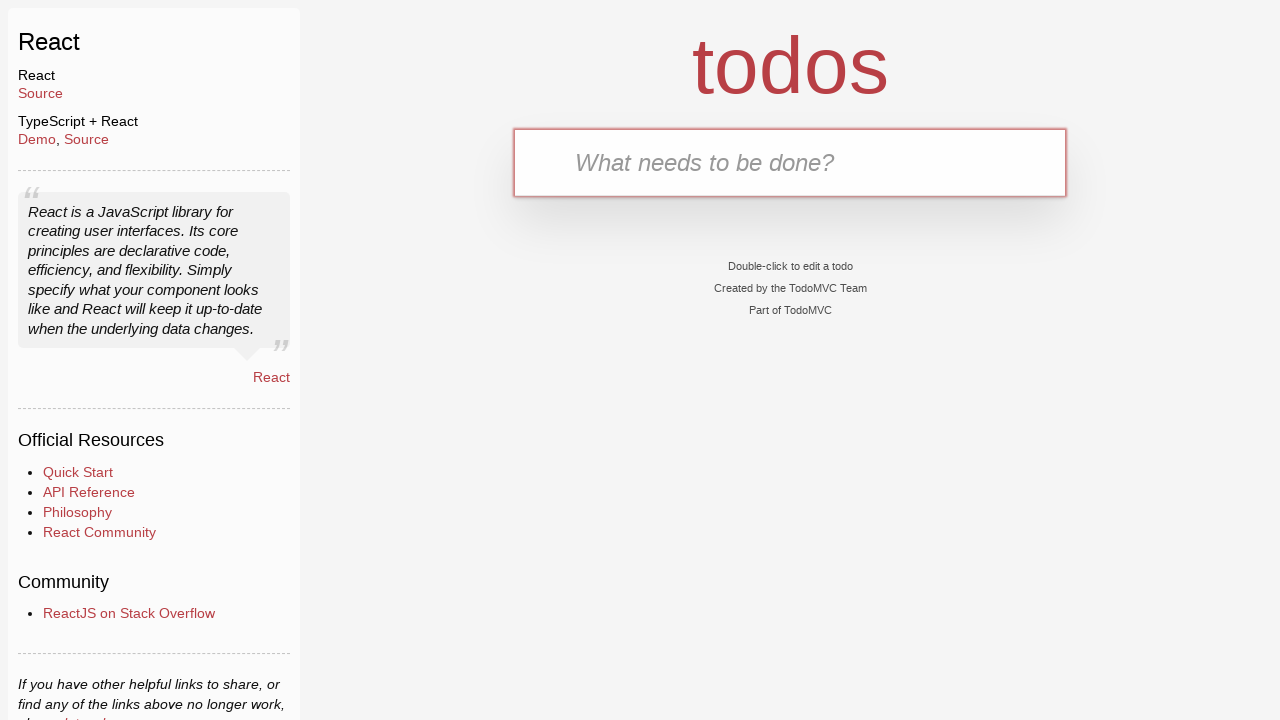

Filled input field with 'Atividade 1' on input.new-todo
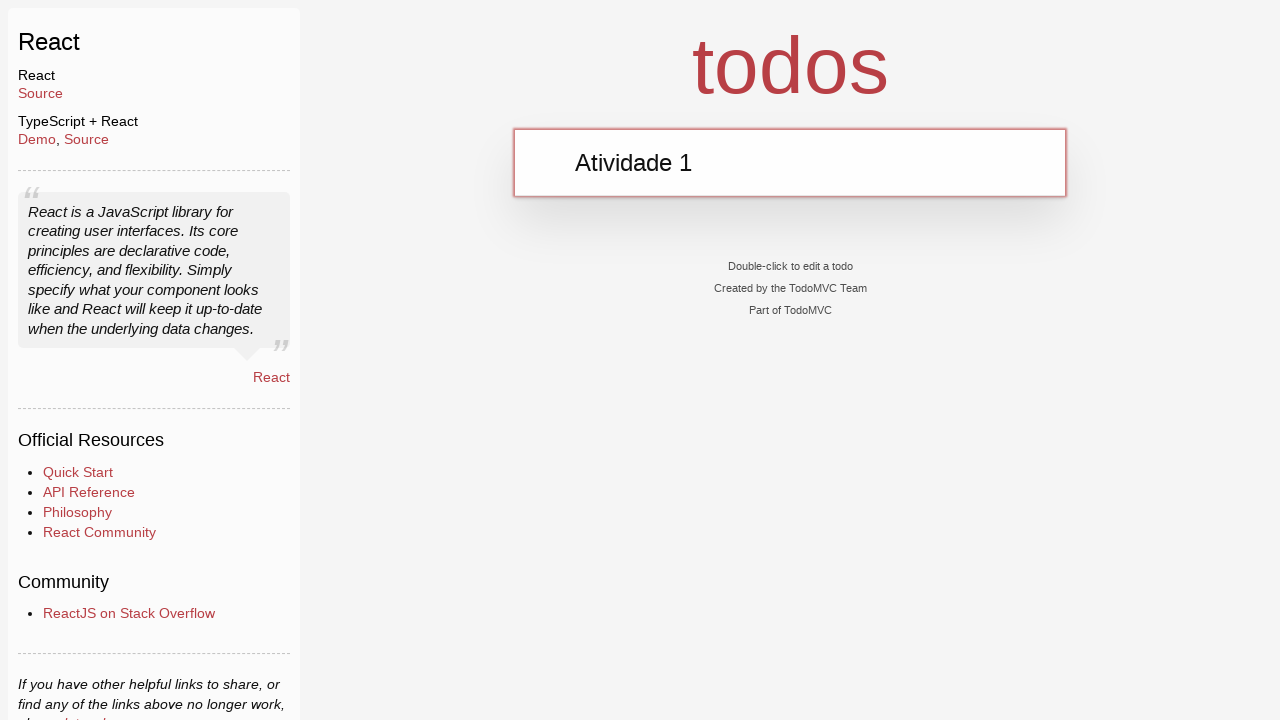

Pressed Enter to add first activity on input.new-todo
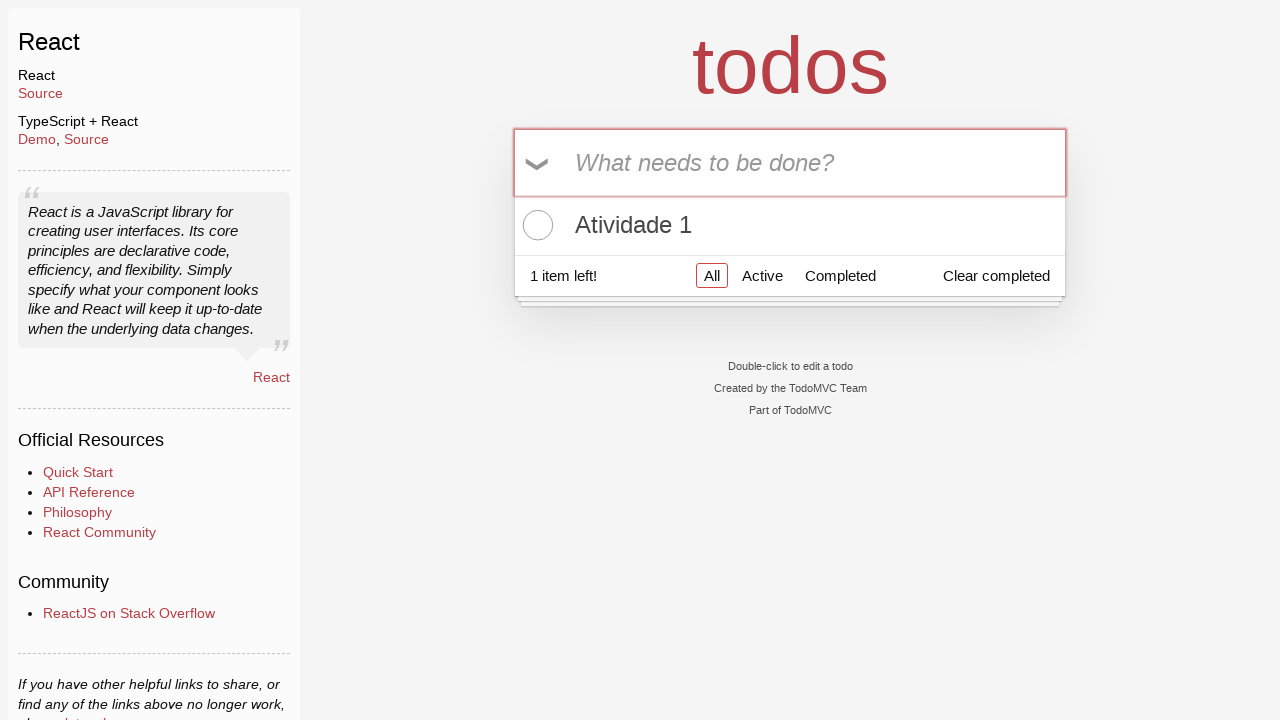

Filled input field with 'Atividade 2' on input.new-todo
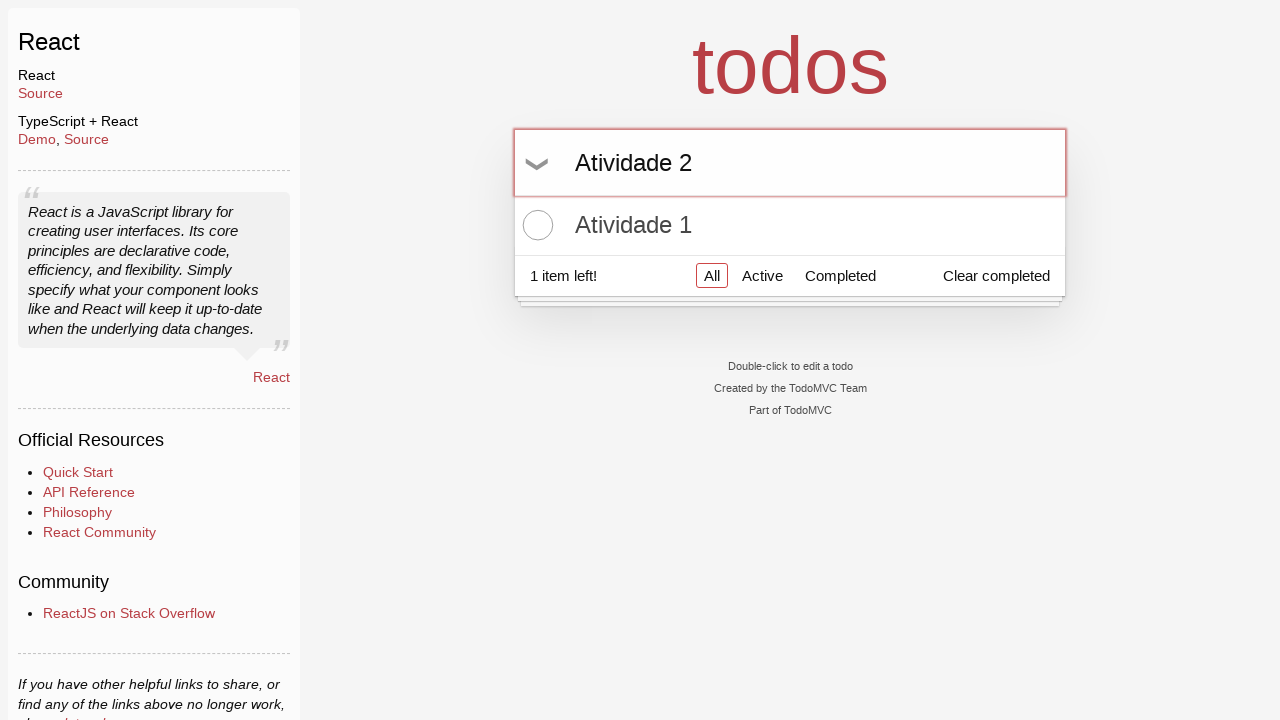

Pressed Enter to add second activity on input.new-todo
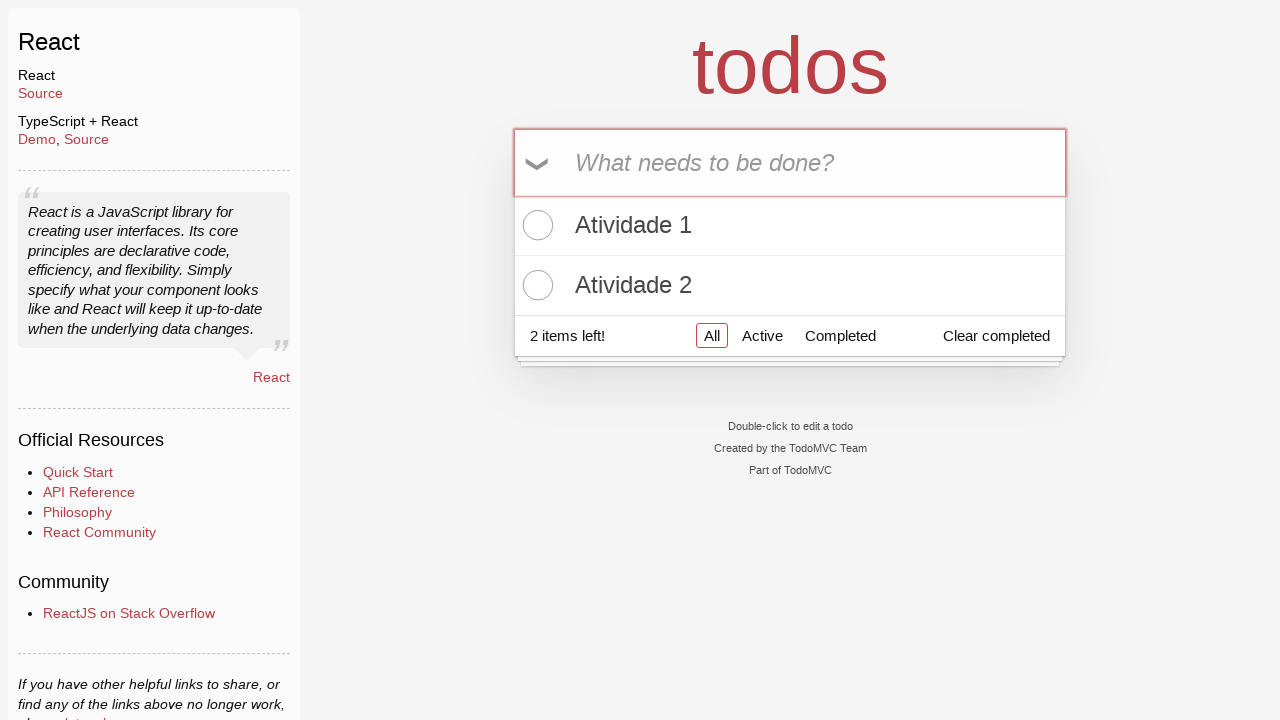

Filled input field with 'Atividade 3' on input.new-todo
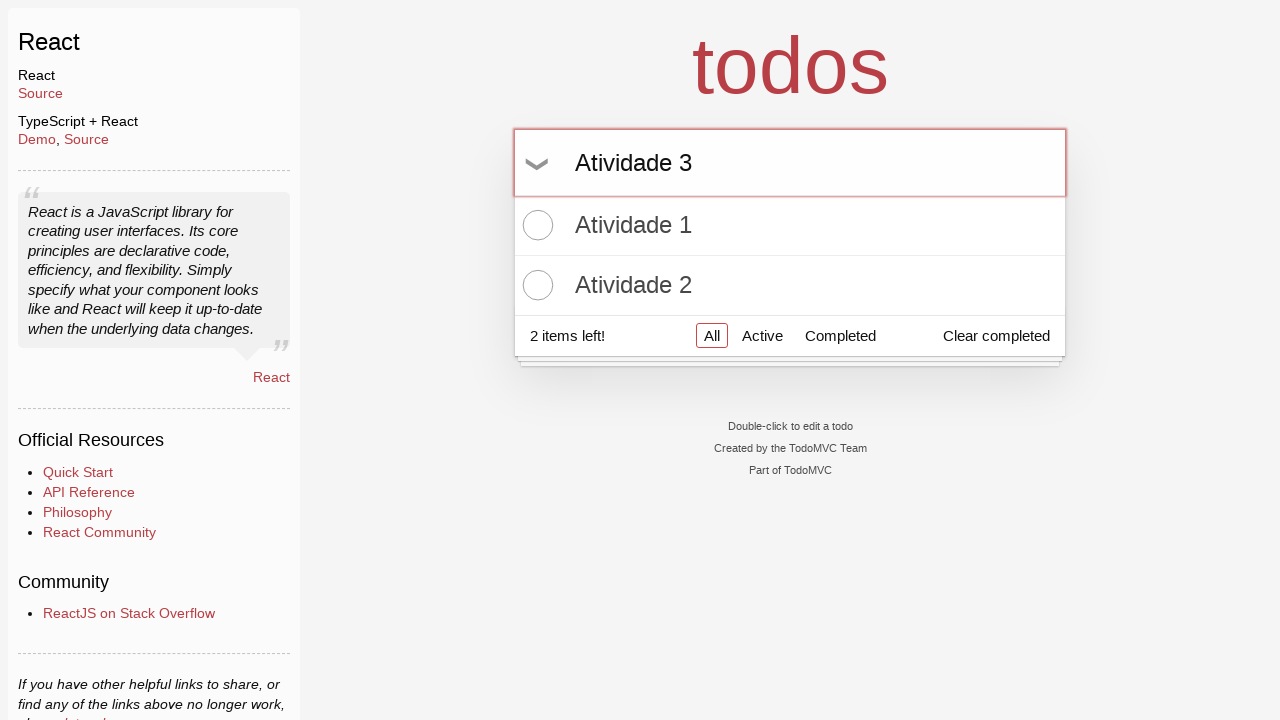

Pressed Enter to add third activity on input.new-todo
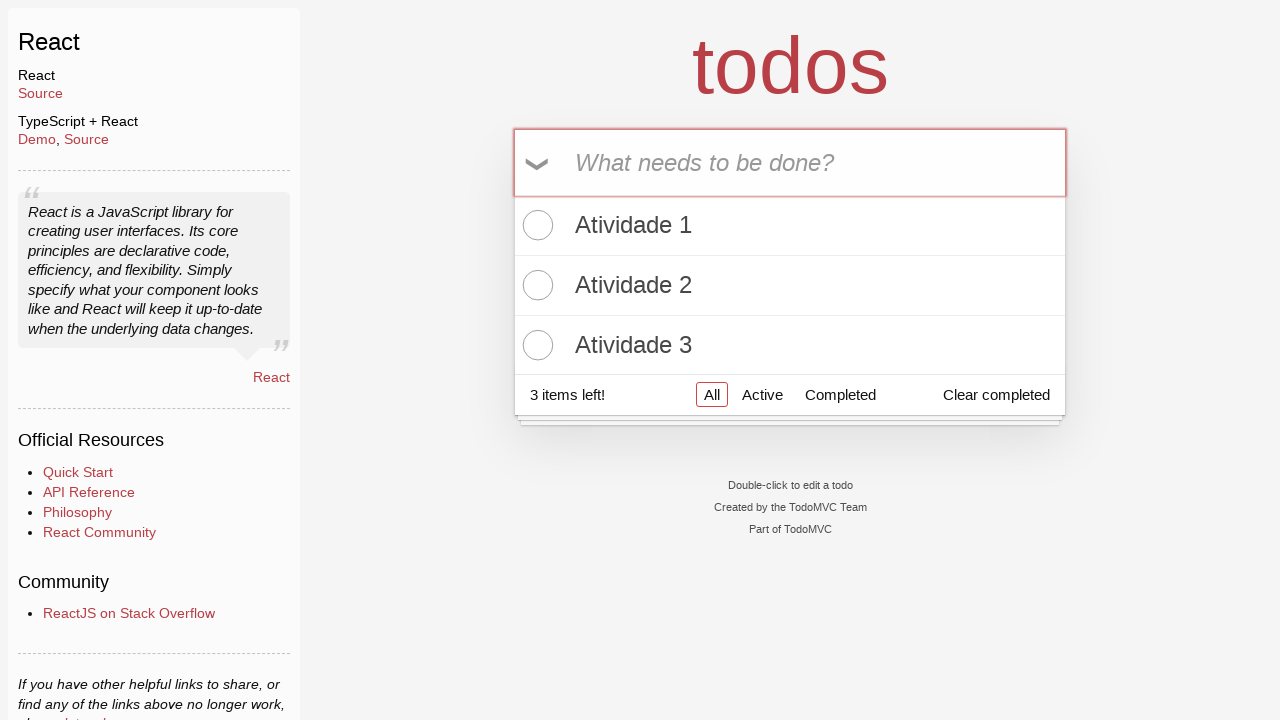

Filled input field with 'Atividade 4' on input.new-todo
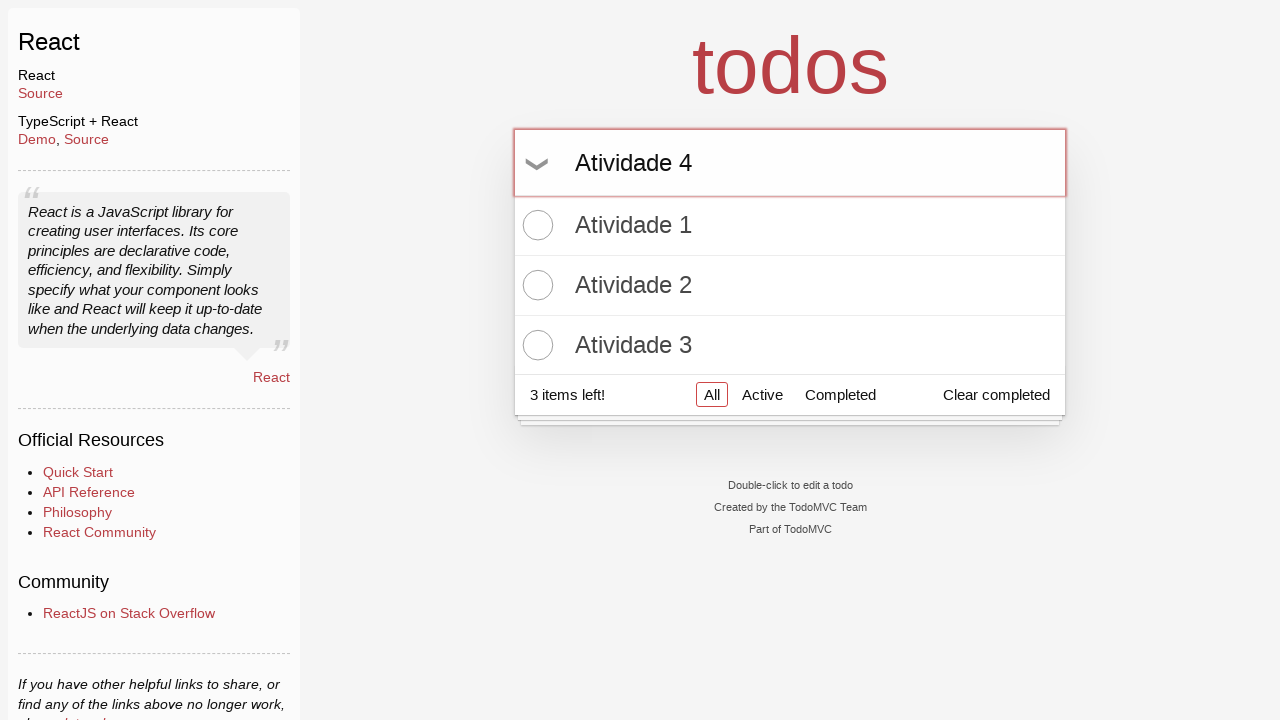

Pressed Enter to add fourth activity on input.new-todo
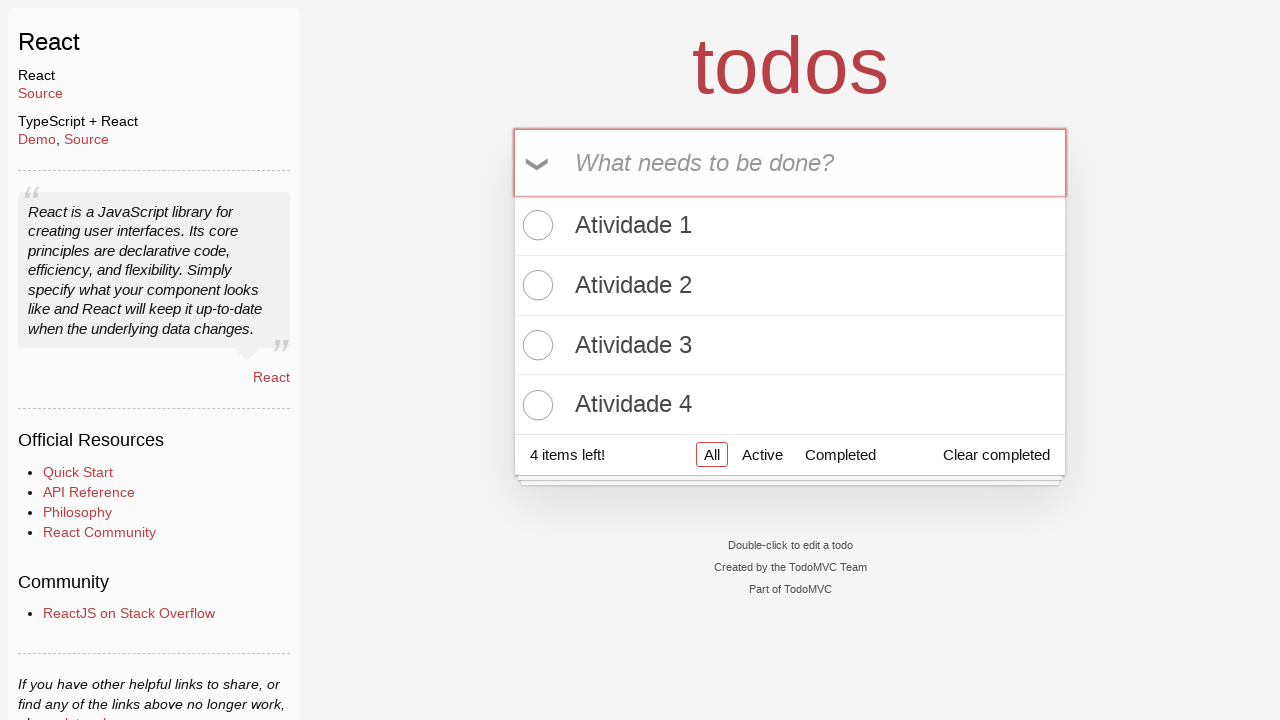

Clicked checkbox to mark 'Atividade 4' as completed at (535, 405) on xpath=//label[text()='Atividade 4']/preceding-sibling::input[@class='toggle']
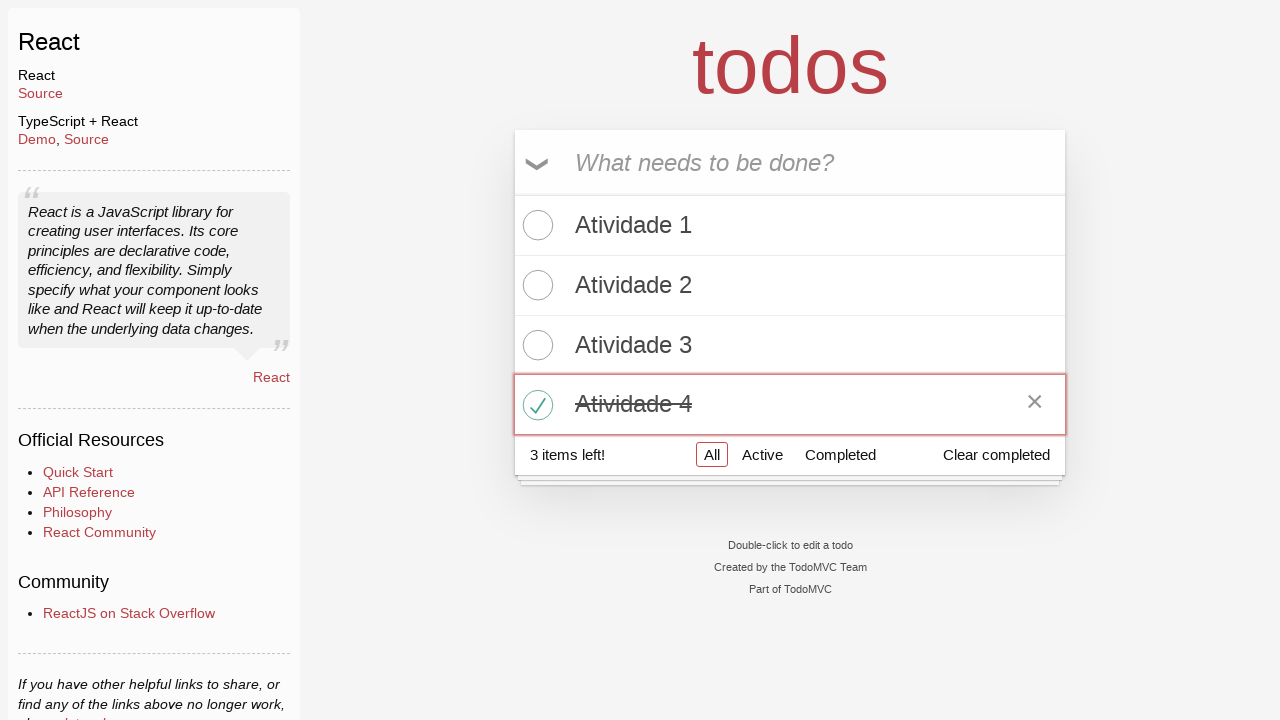

Clicked 'Completed' filter to show only completed tasks at (840, 455) on xpath=//ul[@class='filters']/li/a[text()='Completed']
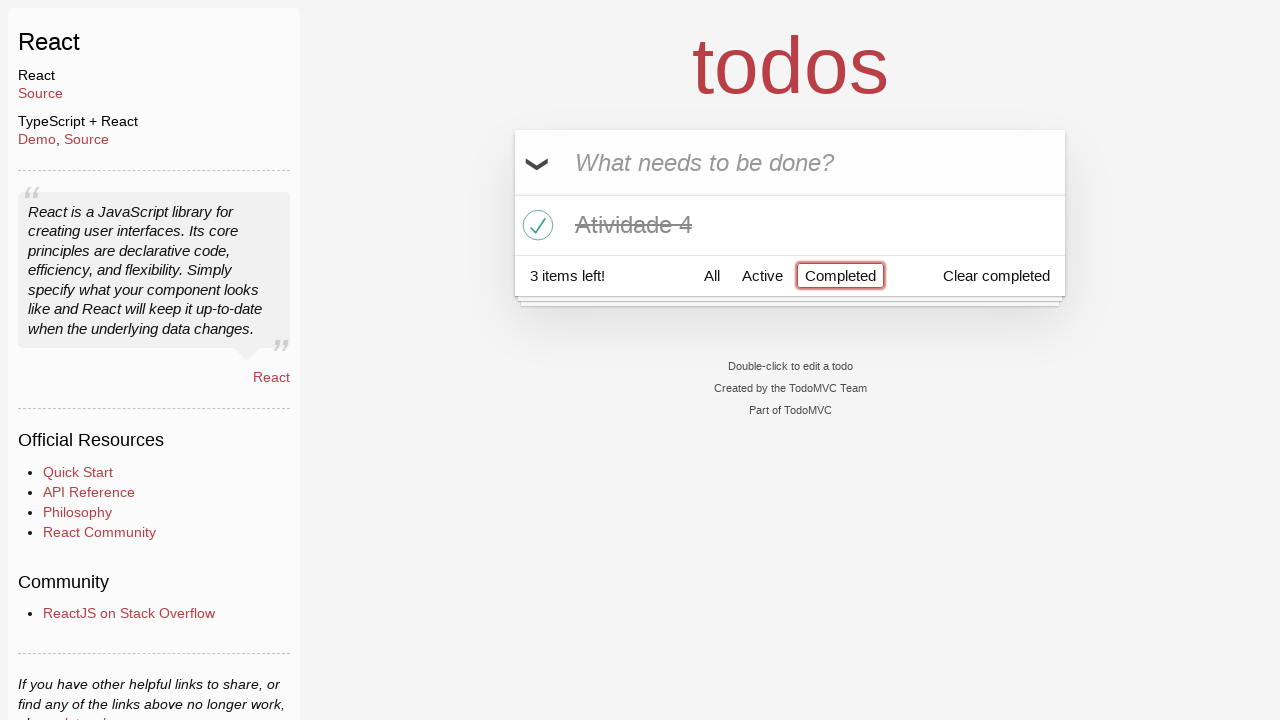

Verified 'Atividade 4' is visible in completed tasks view
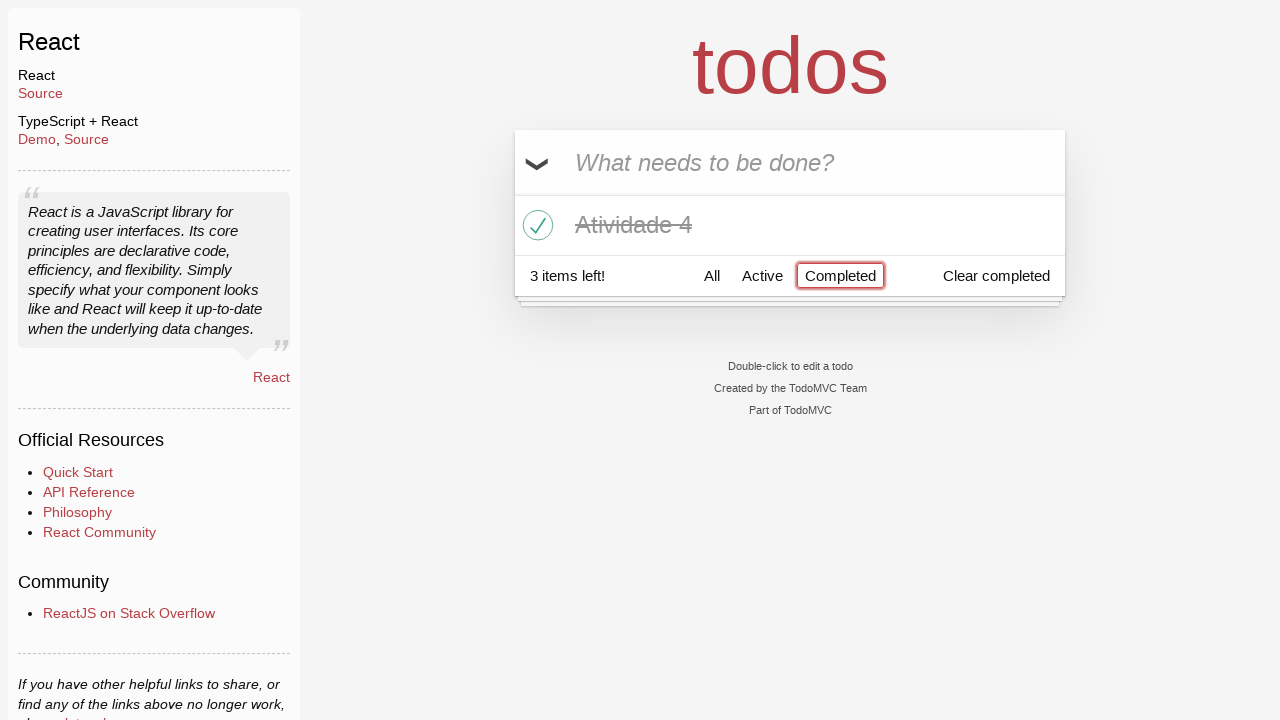

Clicked 'Clear completed' button to remove completed tasks at (996, 275) on .clear-completed
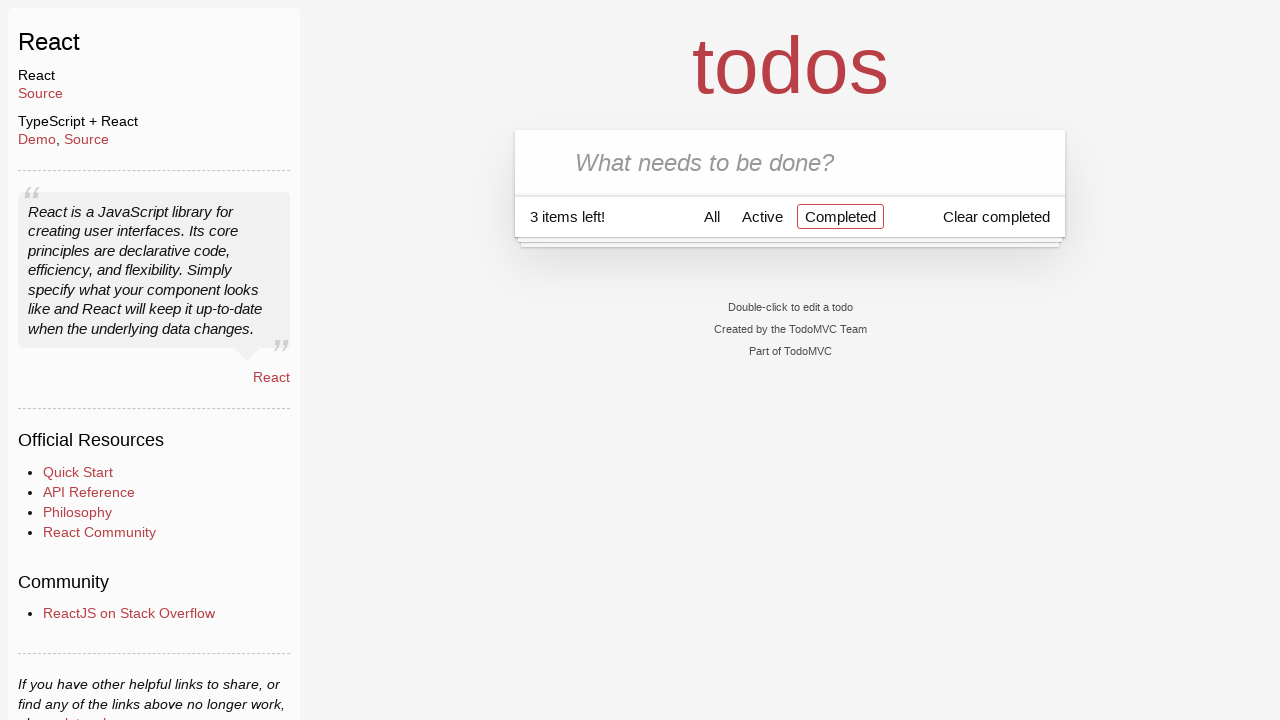

Waited for page to update after clearing completed tasks
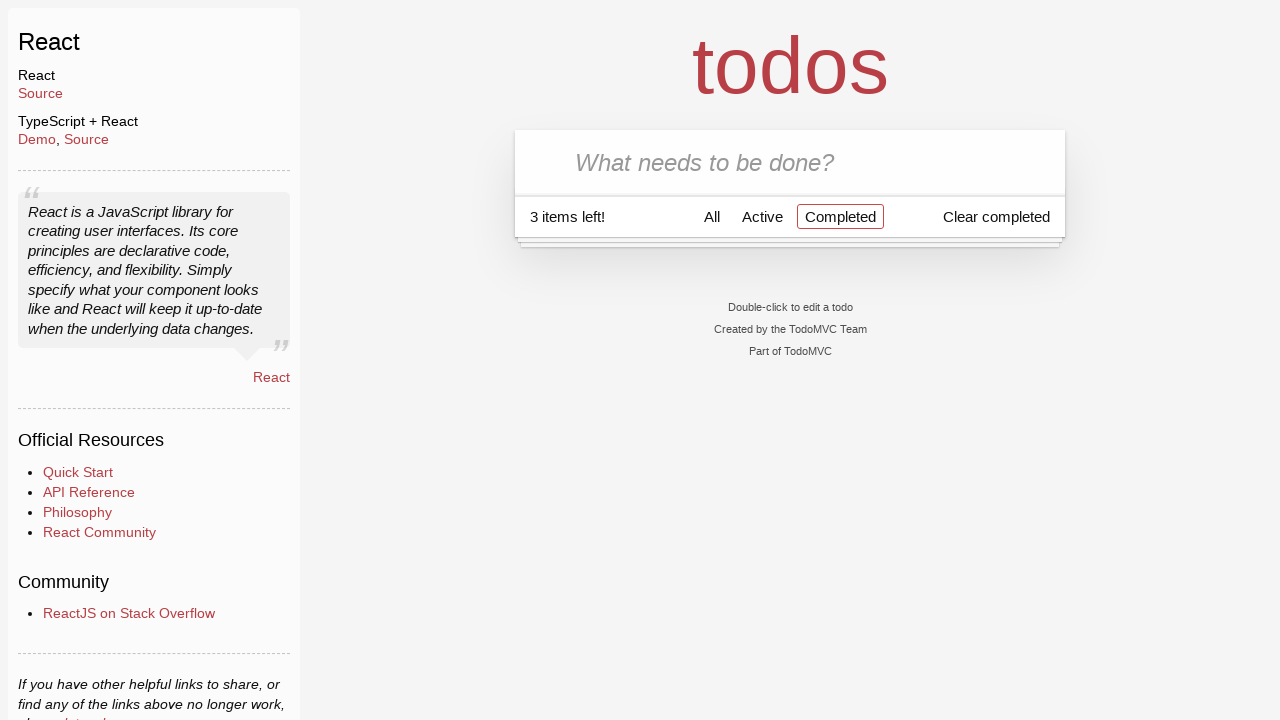

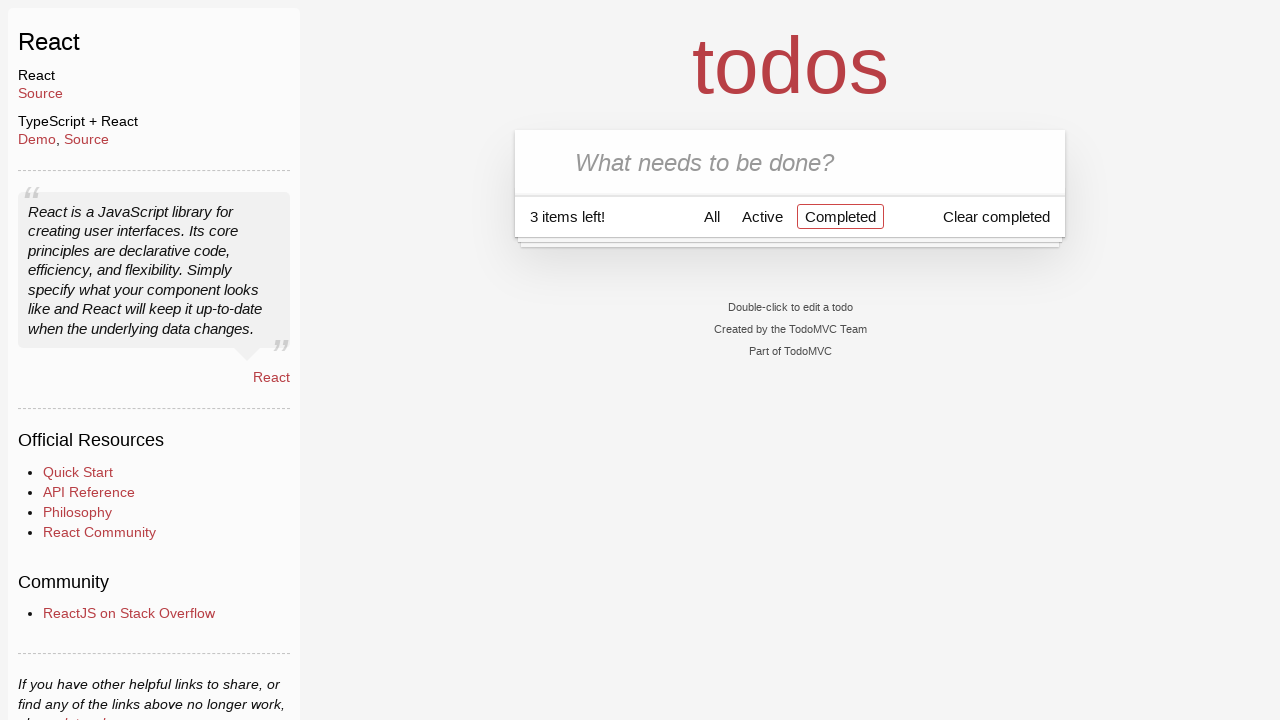